Tests adding and removing elements on a dynamic content page by clicking Add Element button, verifying the Delete button appears, then clicking Delete and verifying it disappears

Starting URL: https://the-internet.herokuapp.com/

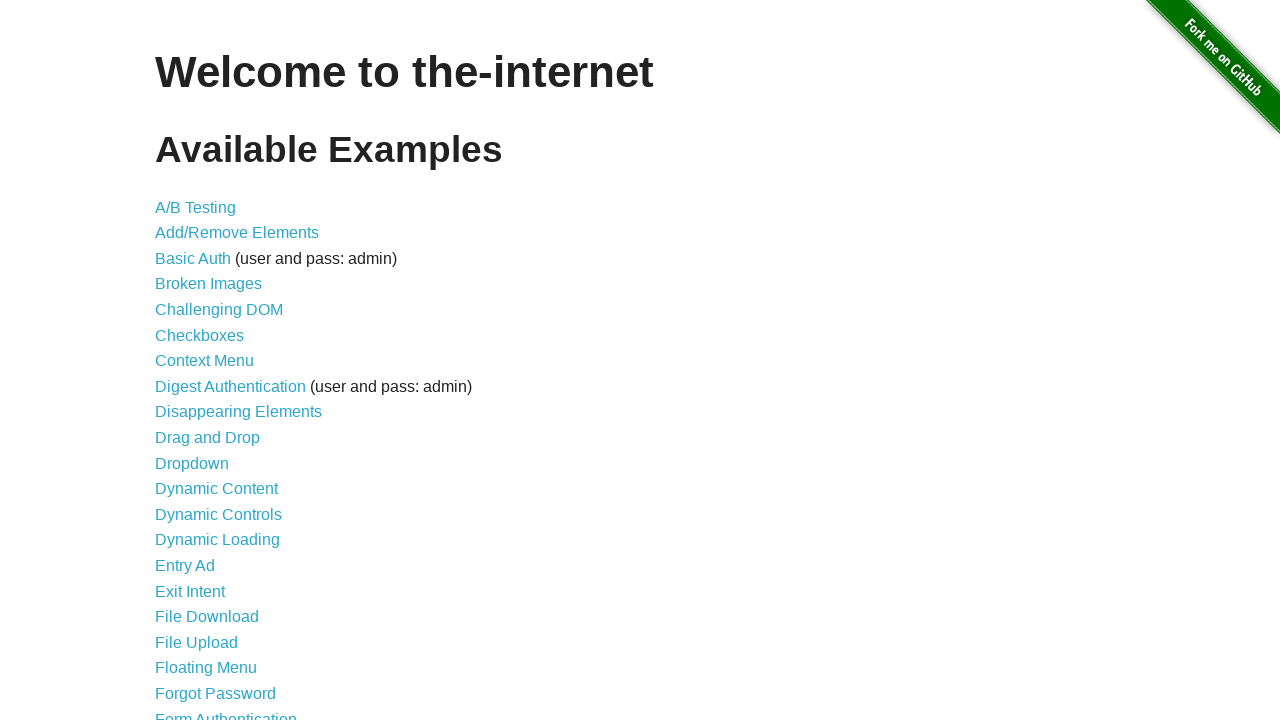

Clicked on the Add/Remove Elements link at (237, 233) on #content > ul > li:nth-child(2) > a
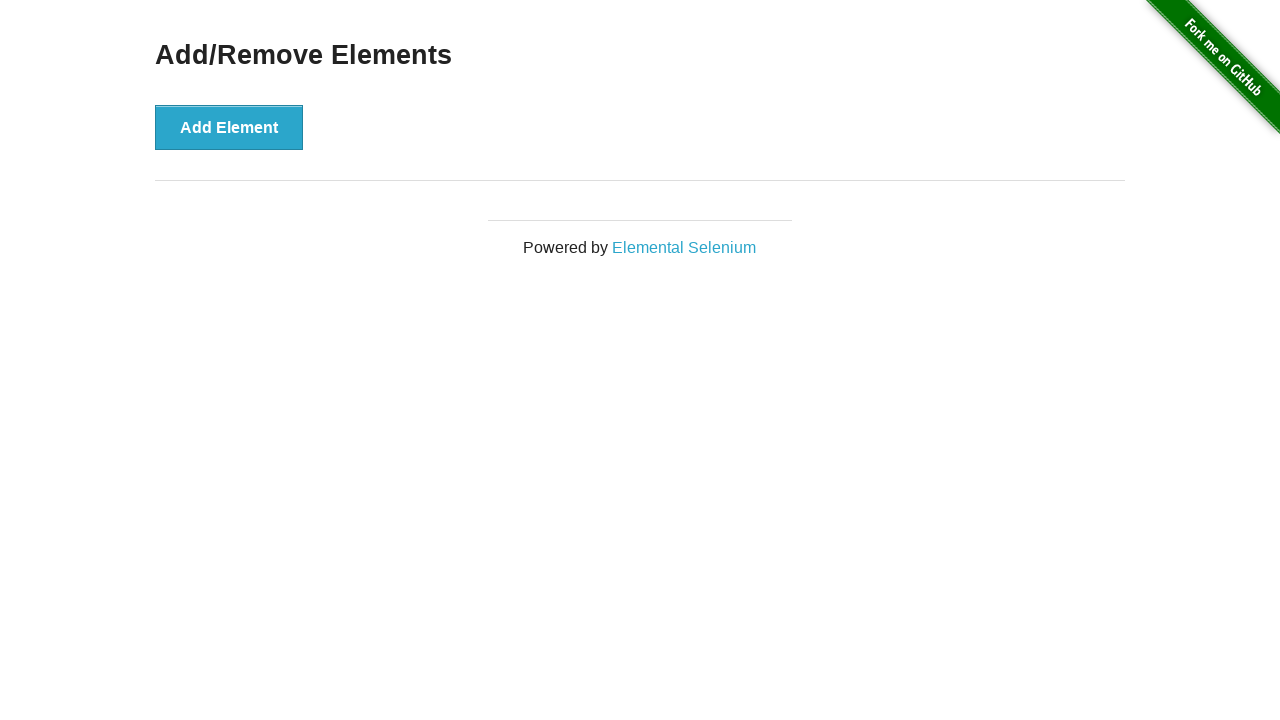

Navigated to Add/Remove Elements page
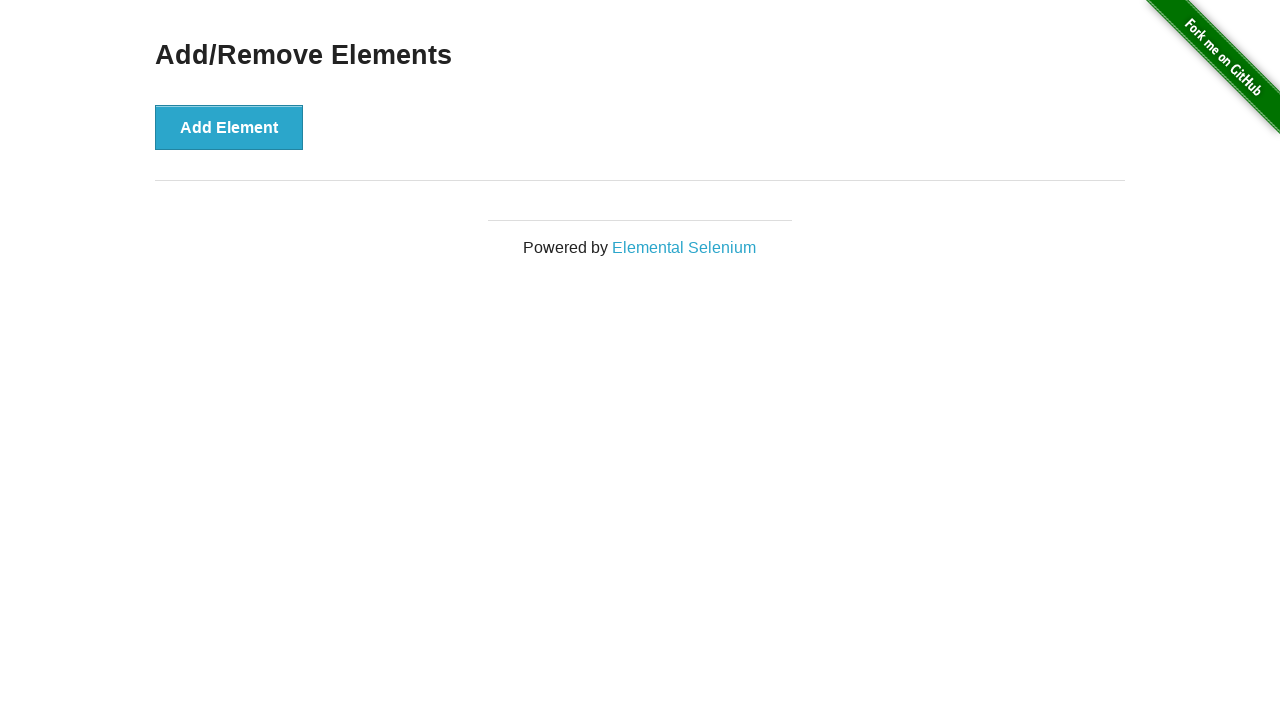

Verified Delete button does not exist initially
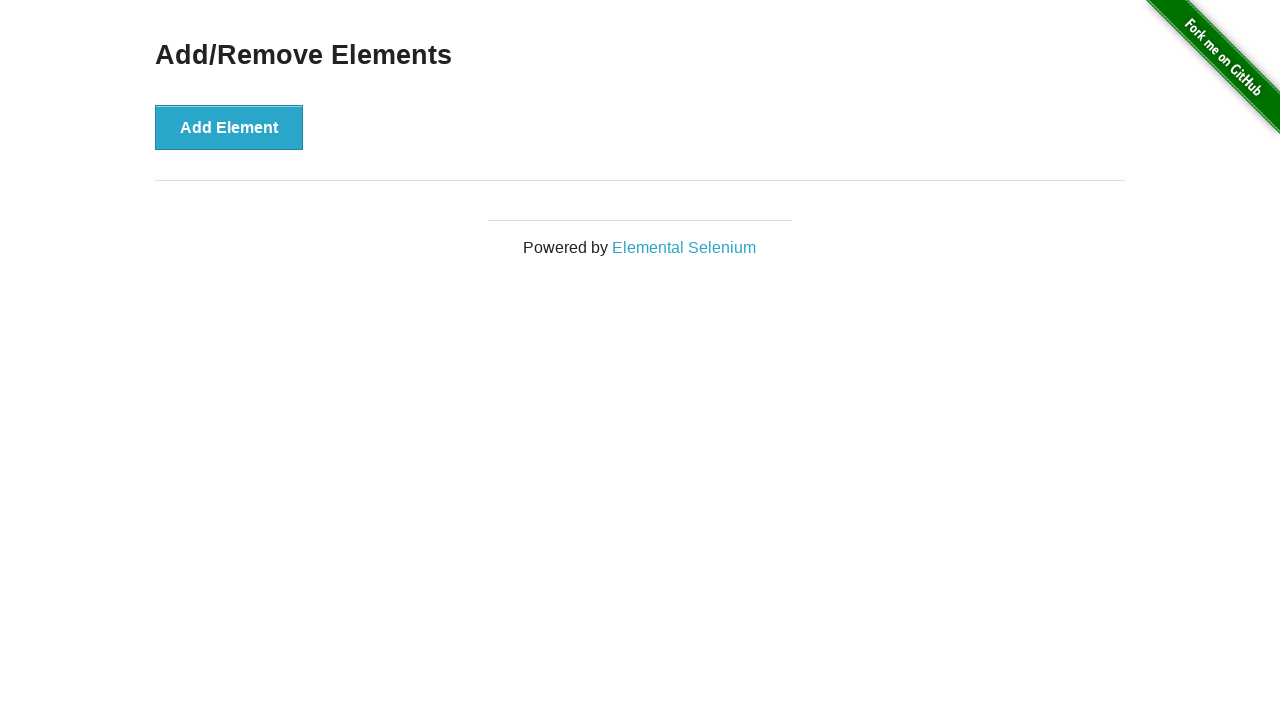

Clicked Add Element button at (229, 127) on xpath=//*[text()="Add Element"]
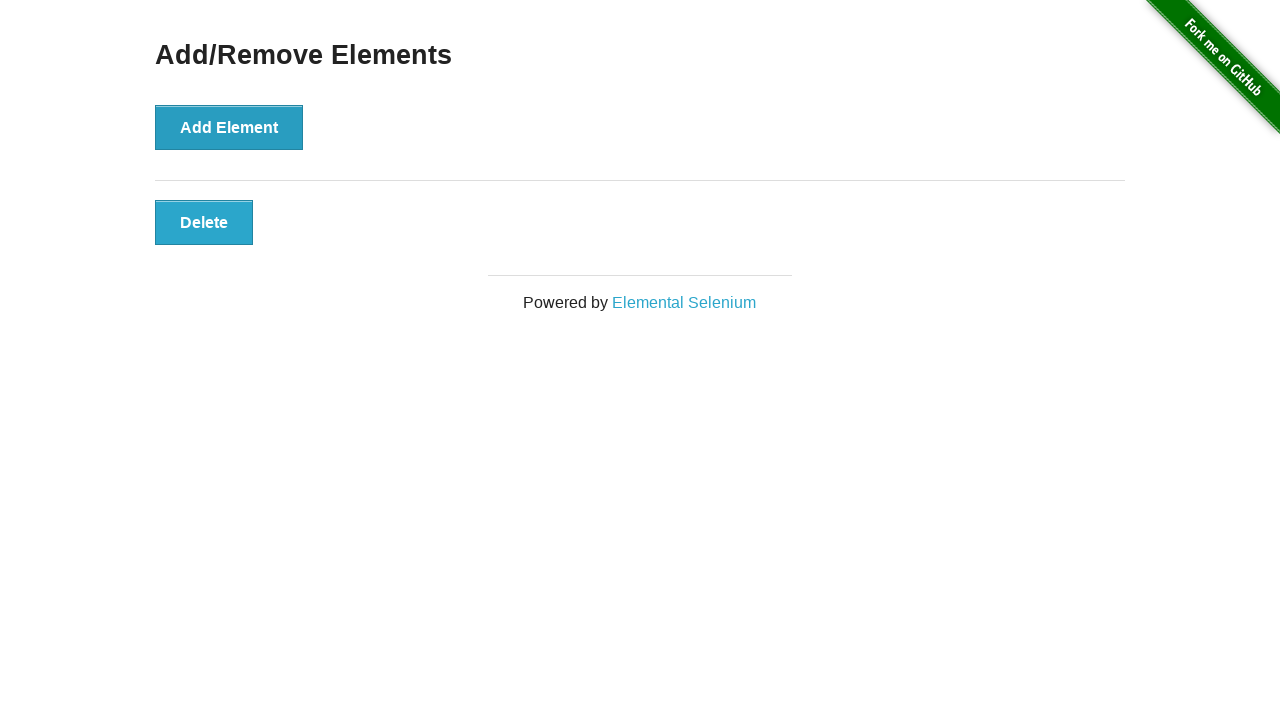

Delete button appeared after clicking Add Element
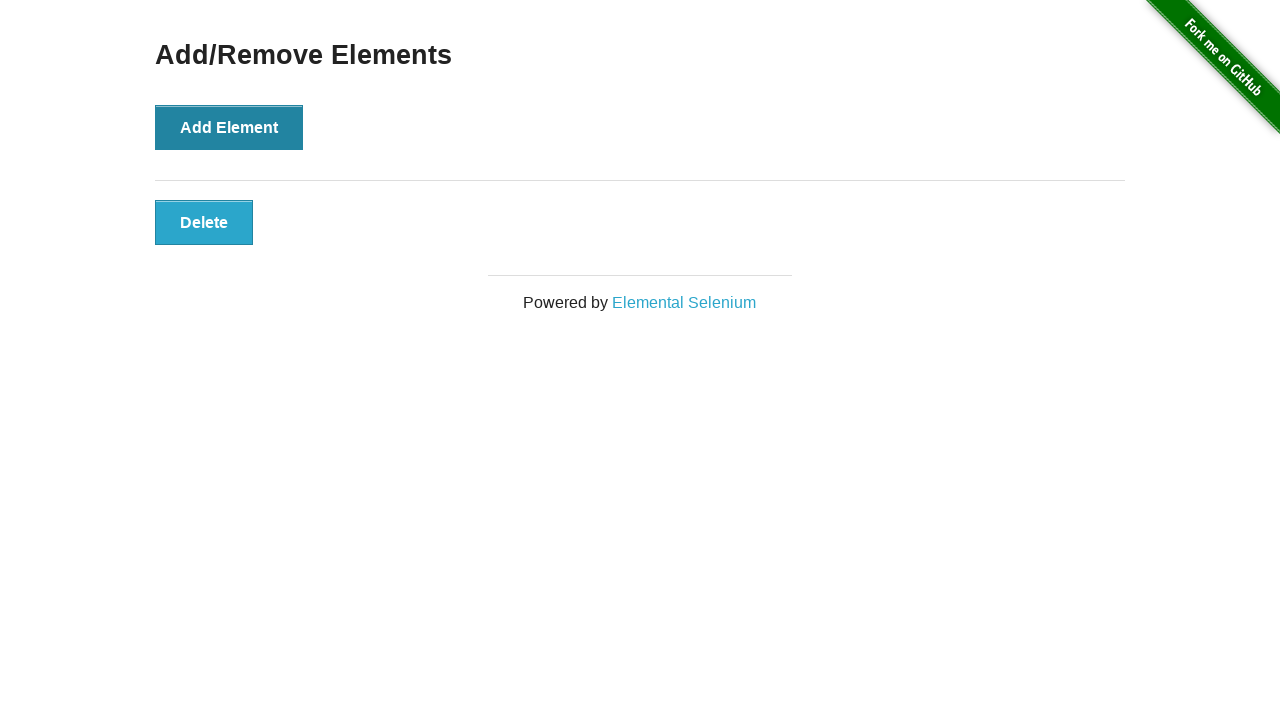

Clicked Delete button at (204, 222) on xpath=//*[text()="Delete"]
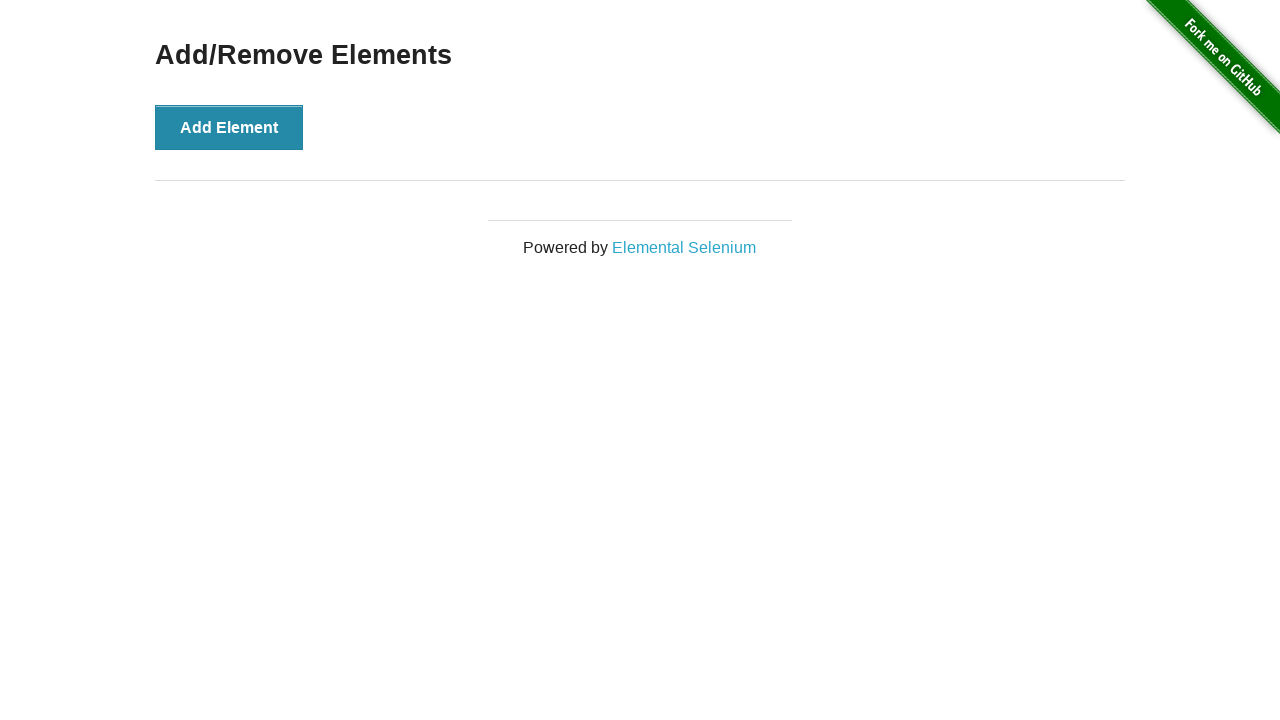

Delete button disappeared after clicking Delete
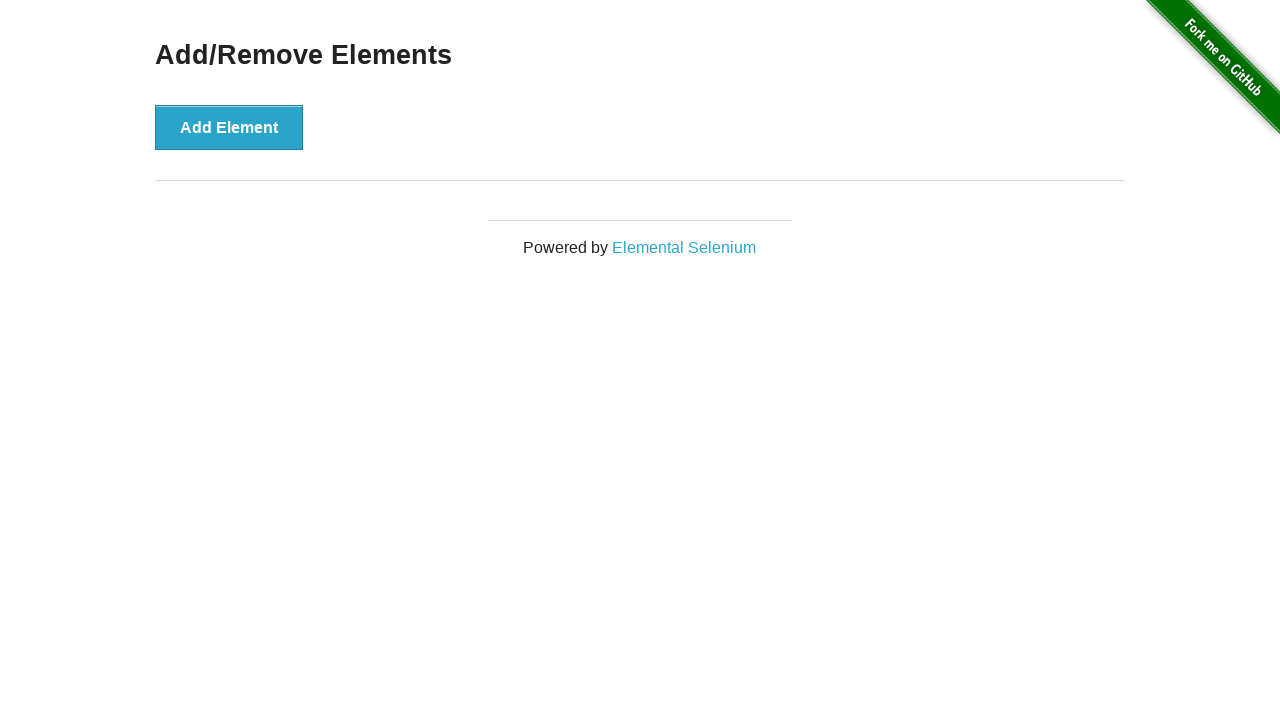

Verified Delete button has been removed
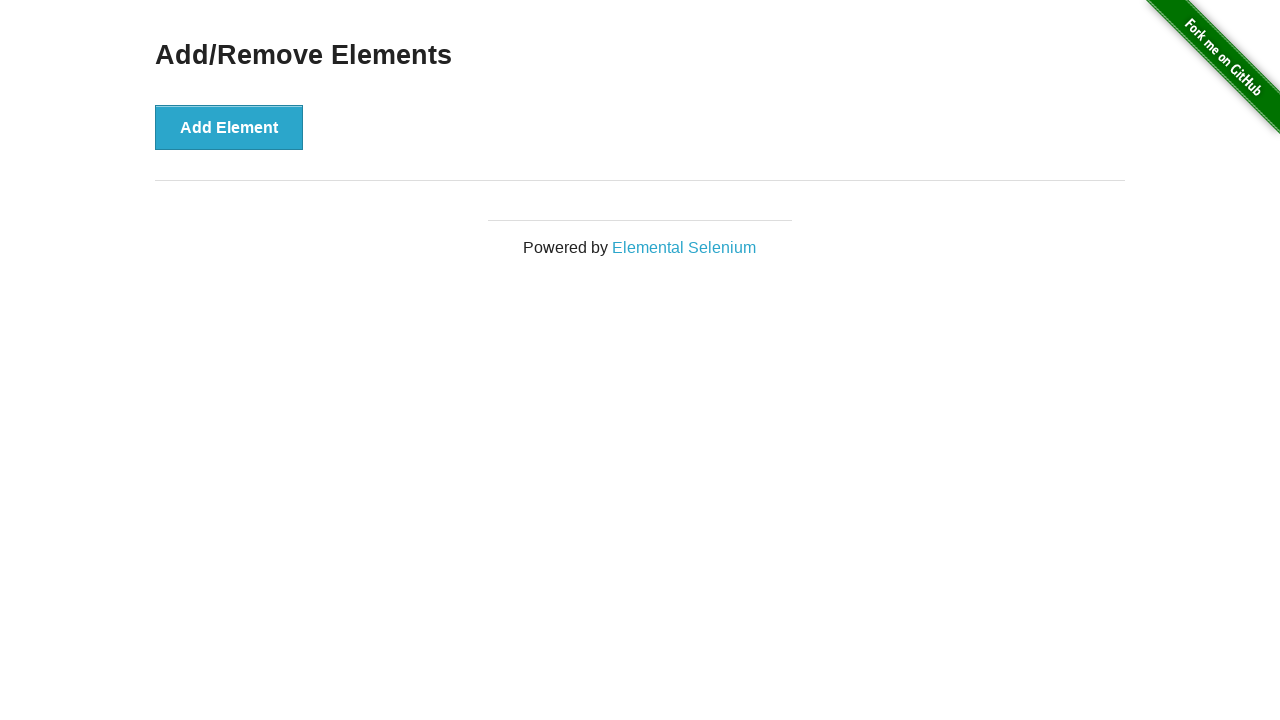

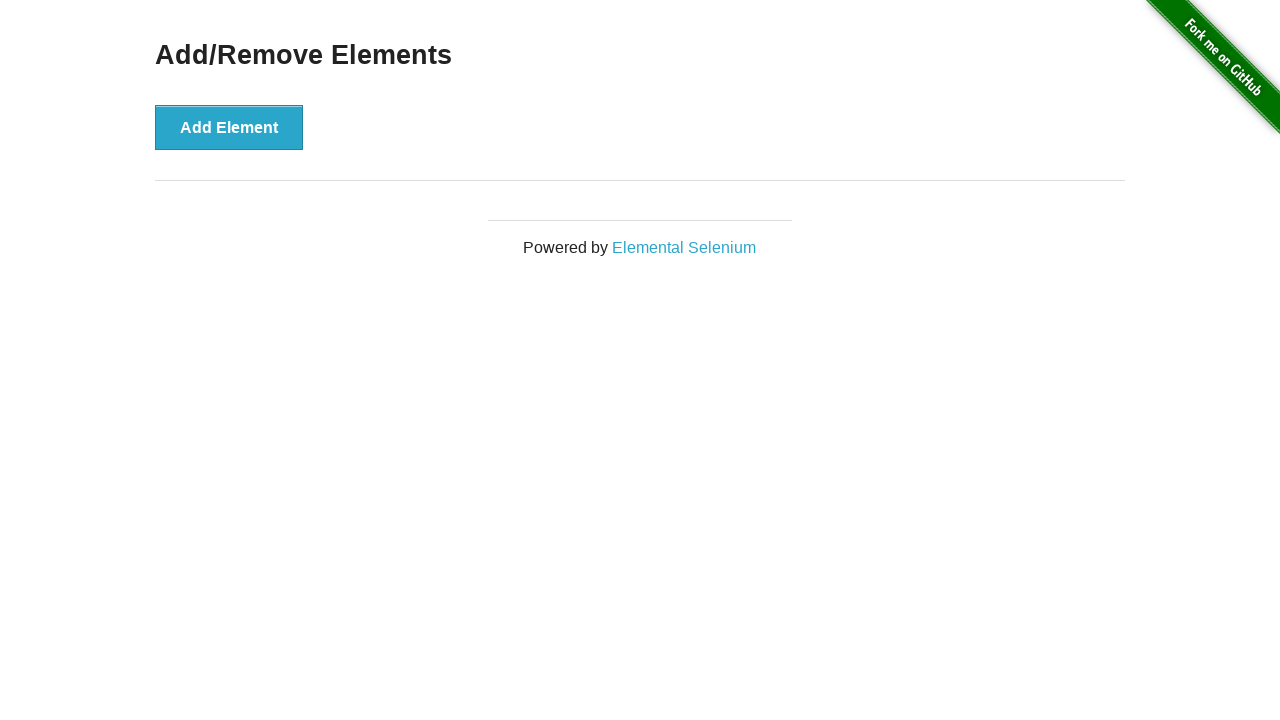